Tests keyboard and mouse input by clicking on a name field, typing a name, and clicking a button

Starting URL: http://formy-project.herokuapp.com/keypress

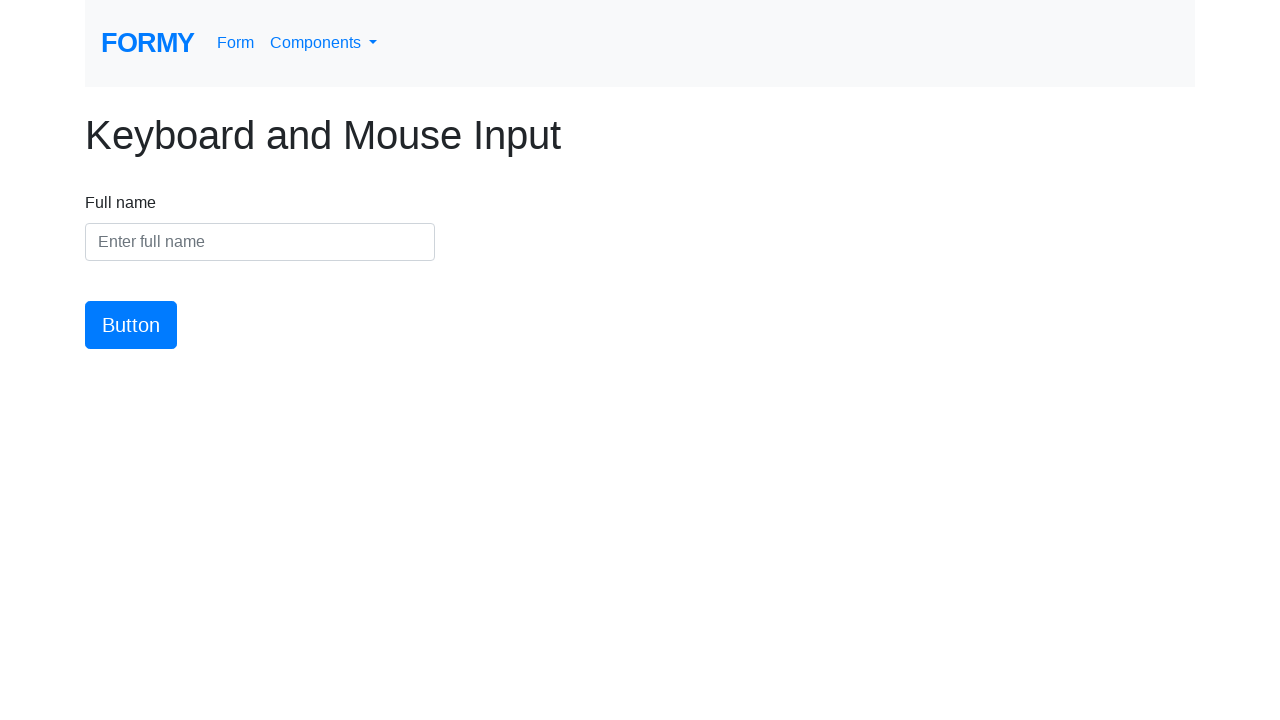

Clicked on the name field to make it active at (260, 242) on #name
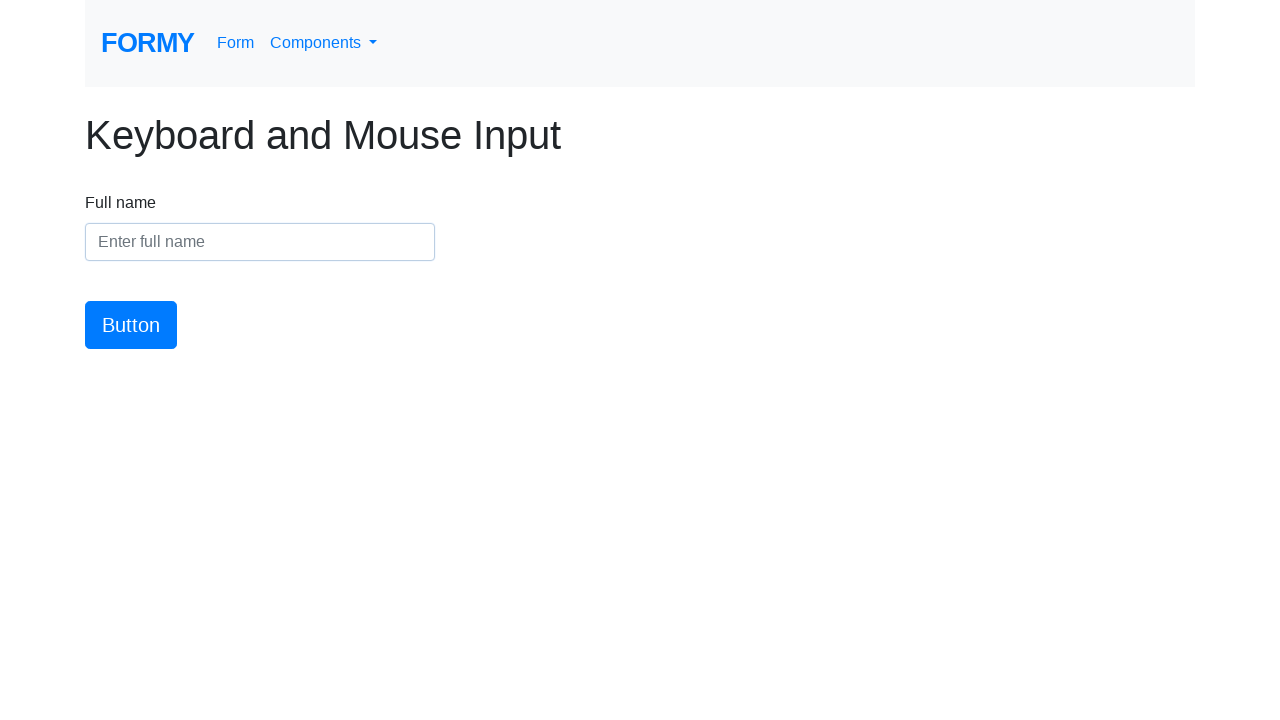

Typed 'Vellu' into the name field on #name
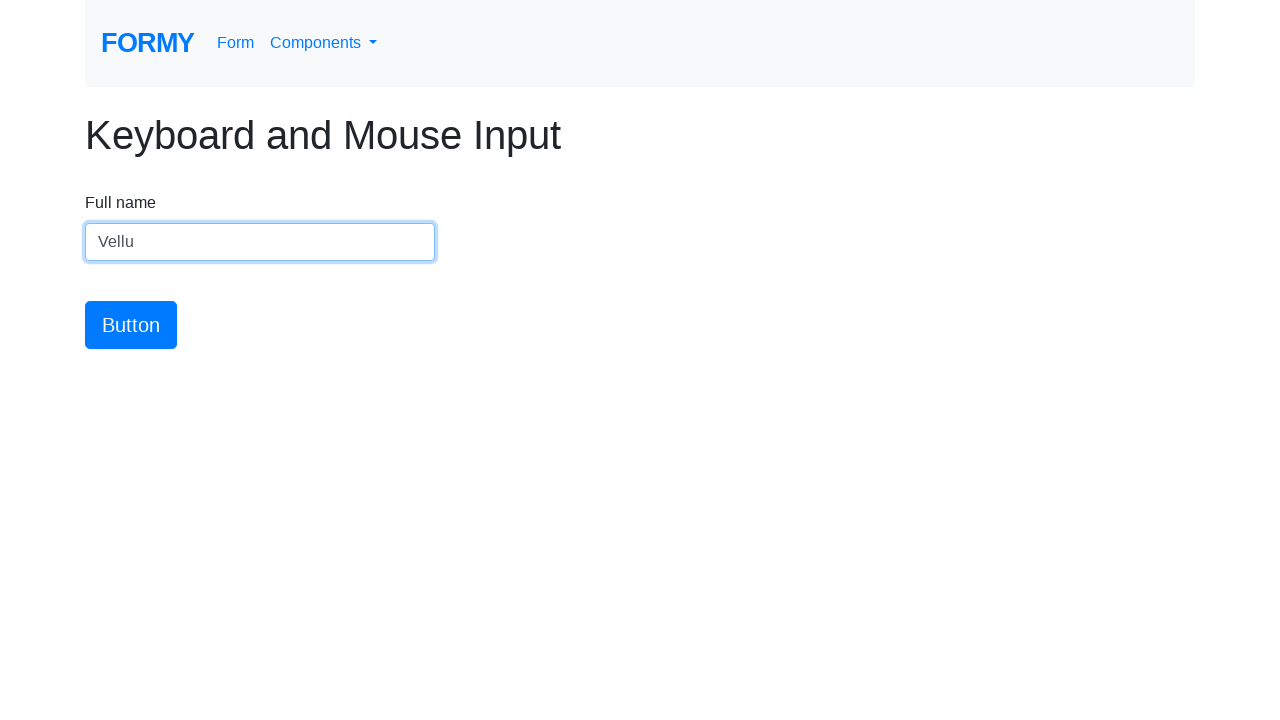

Clicked the submit button at (131, 325) on #button
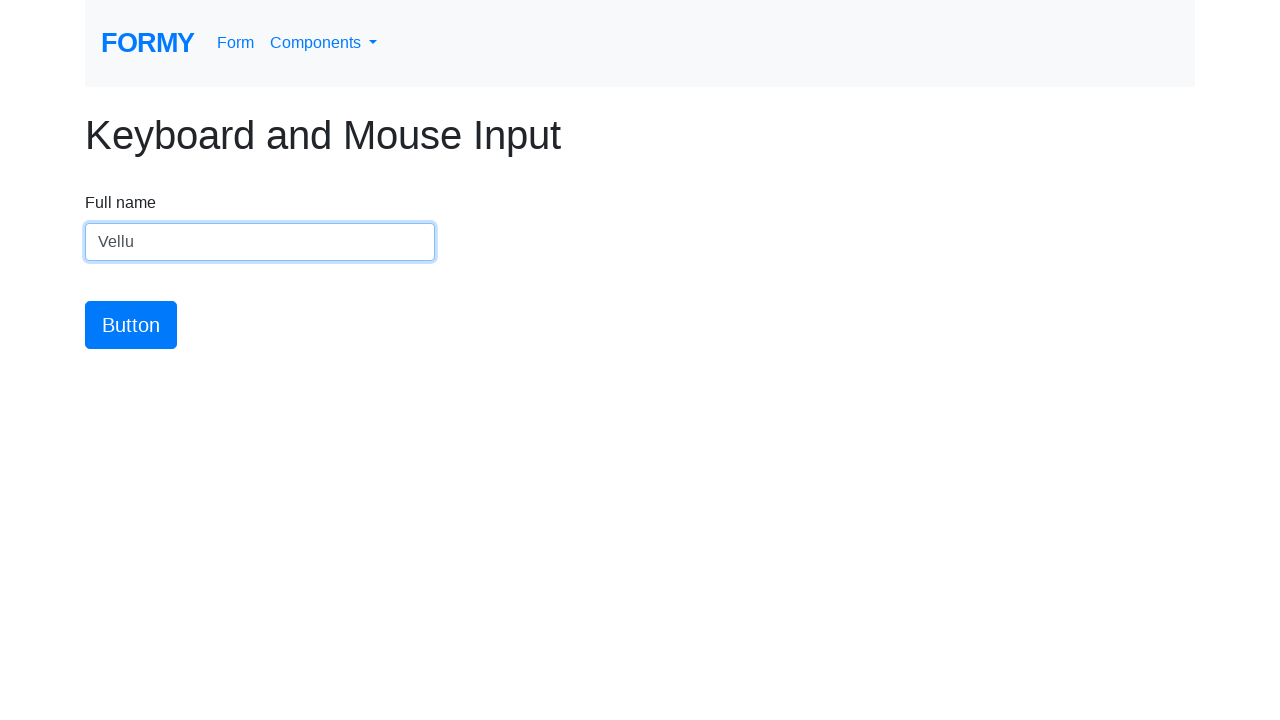

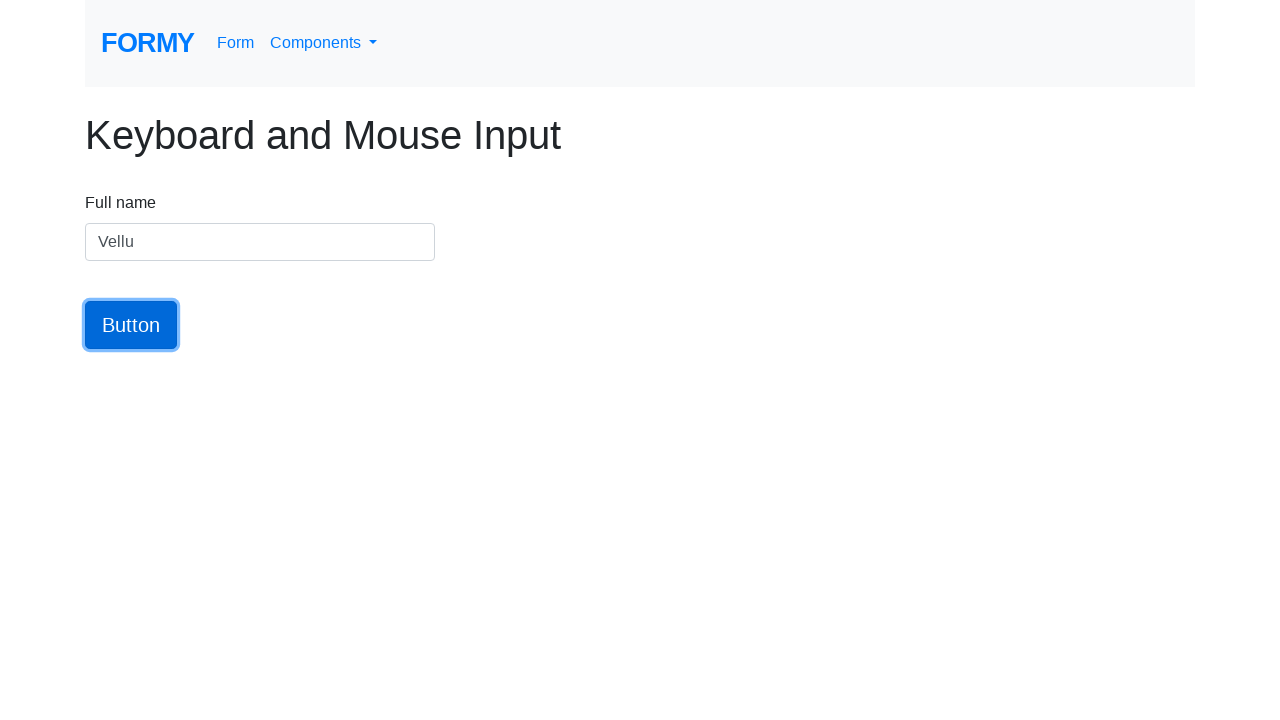